Tests drag and drop by offset action by dragging 'box A' element to the offset position of 'box B'

Starting URL: https://crossbrowsertesting.github.io/drag-and-drop

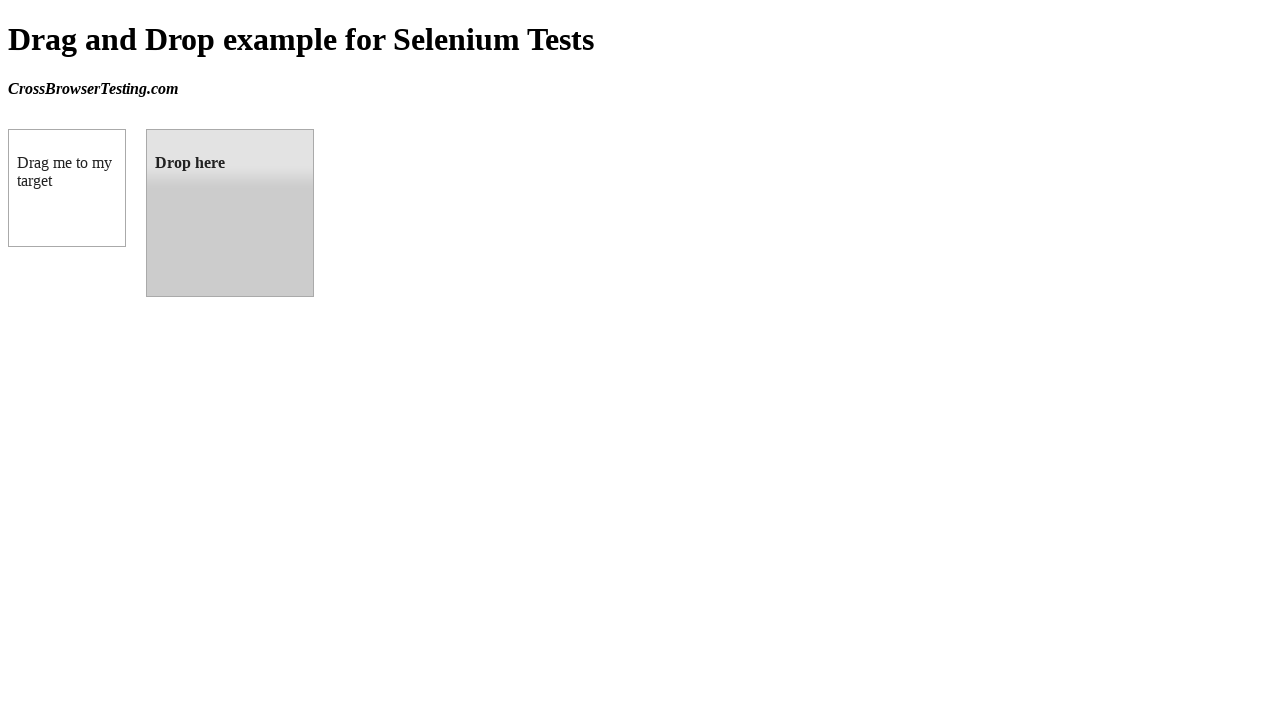

Located source element (box A) with ID 'draggable'
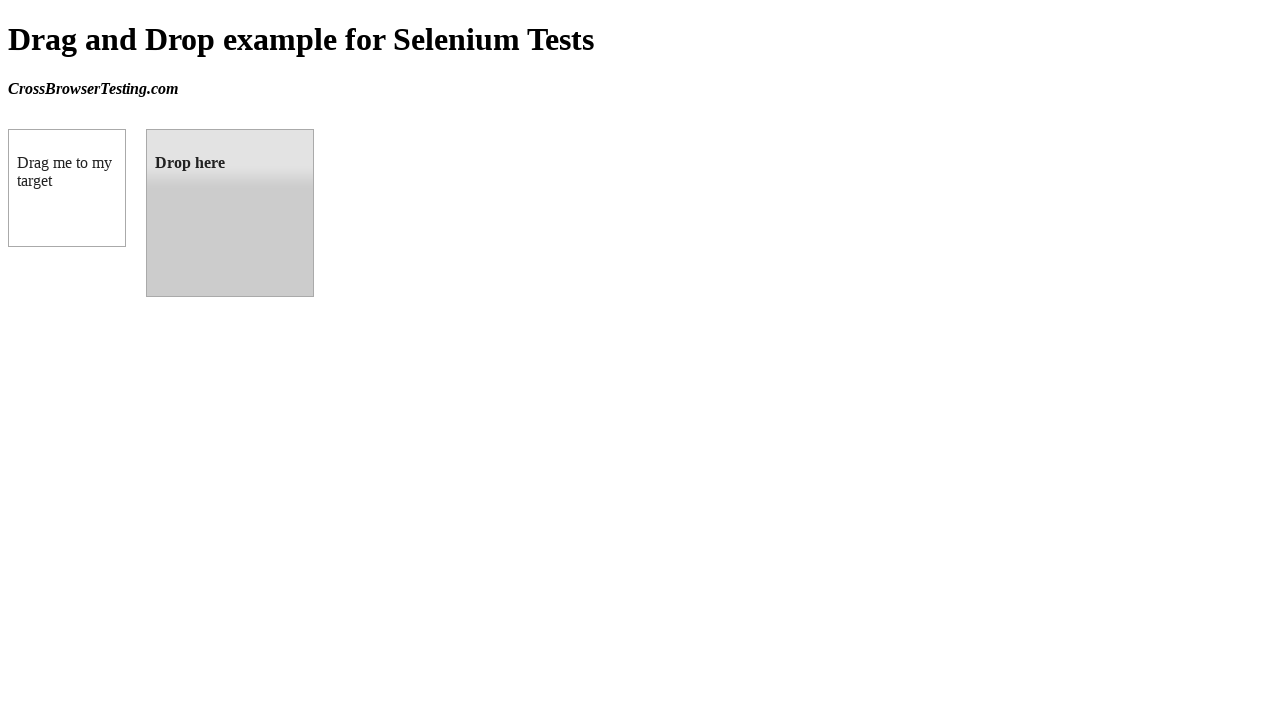

Located target element (box B) with ID 'droppable'
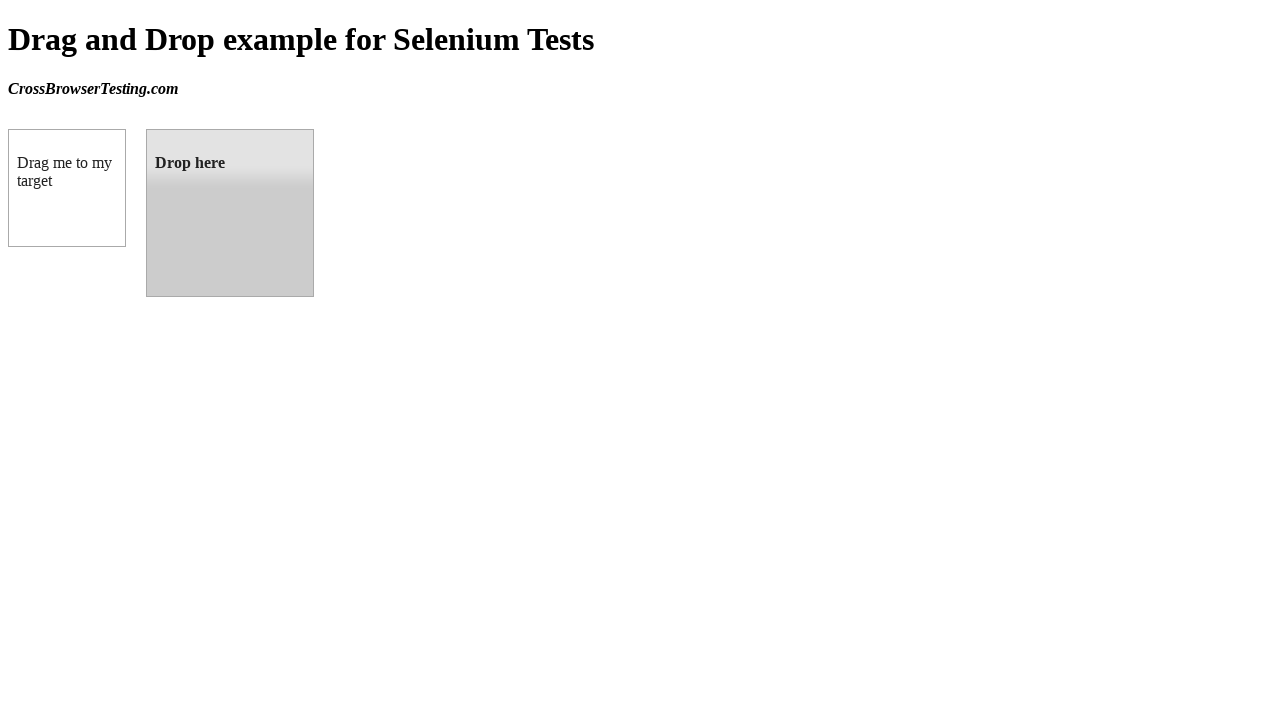

Retrieved bounding box coordinates of target element (box B)
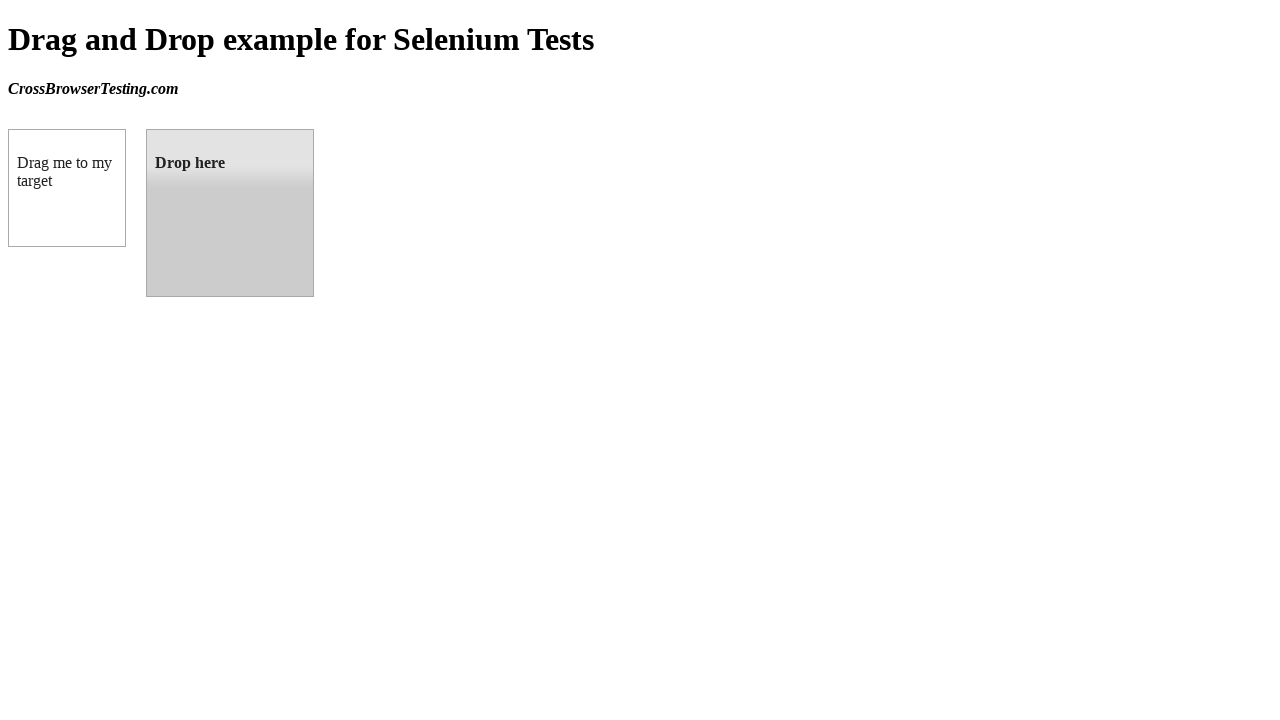

Dragged box A to box B position via drag_to action at (230, 213)
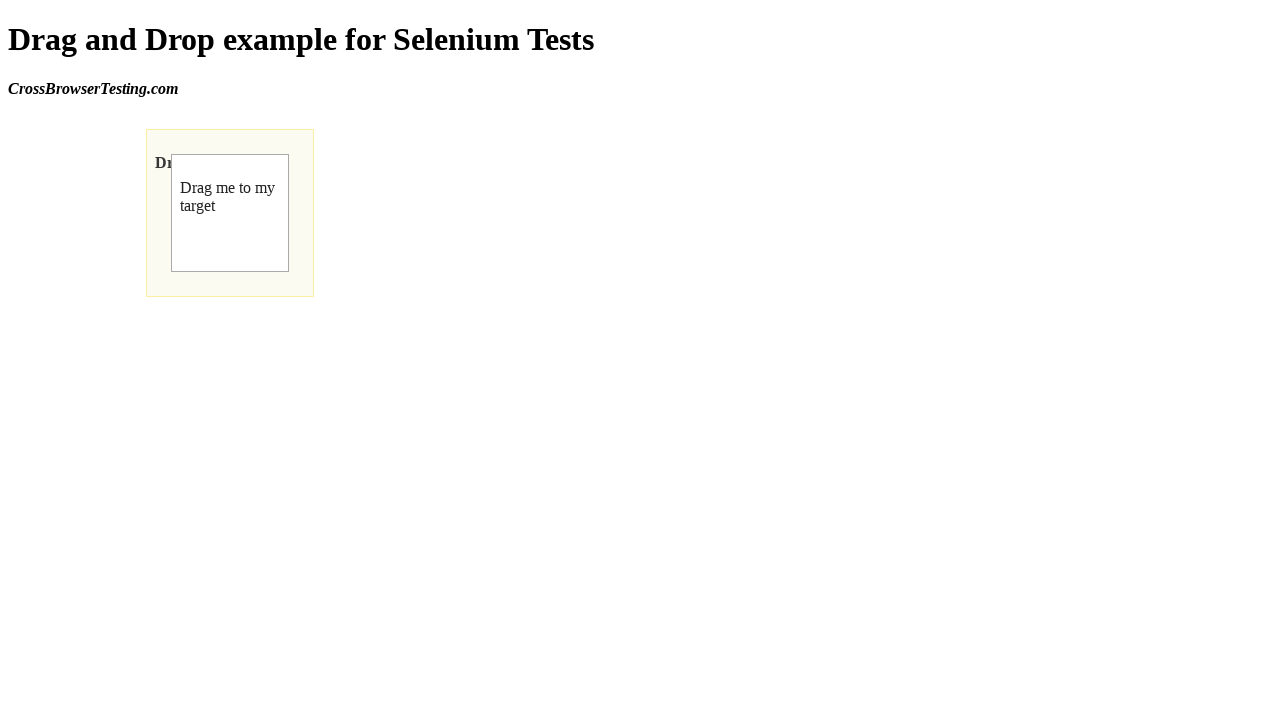

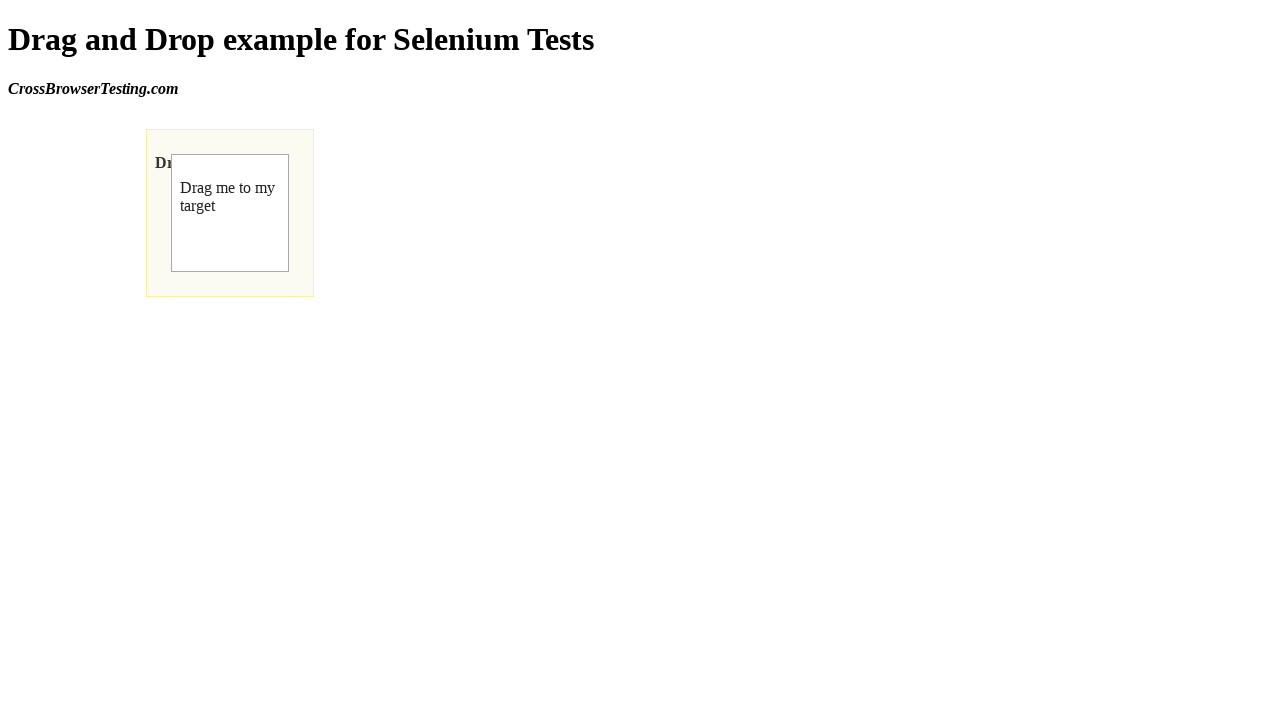